Tests multiple select dropdown functionality by selecting all available language options in the dropdown

Starting URL: https://practice.cydeo.com/dropdown

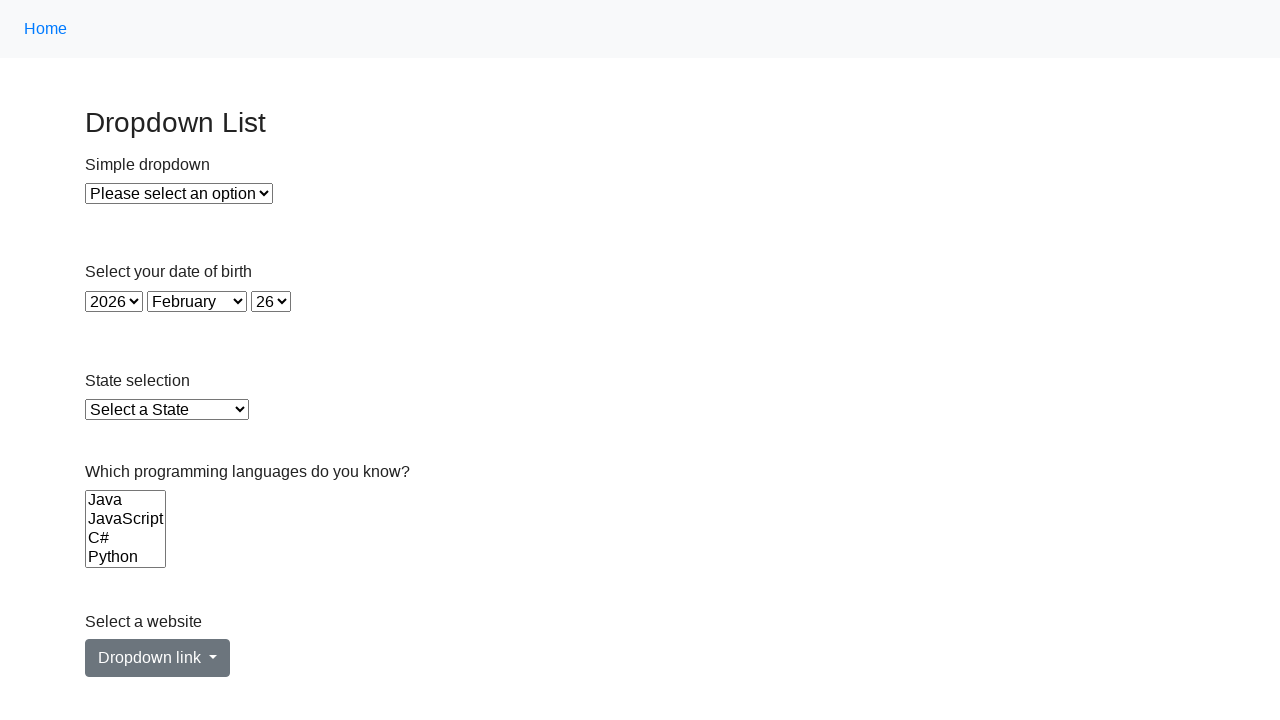

Located the multiple select dropdown for languages
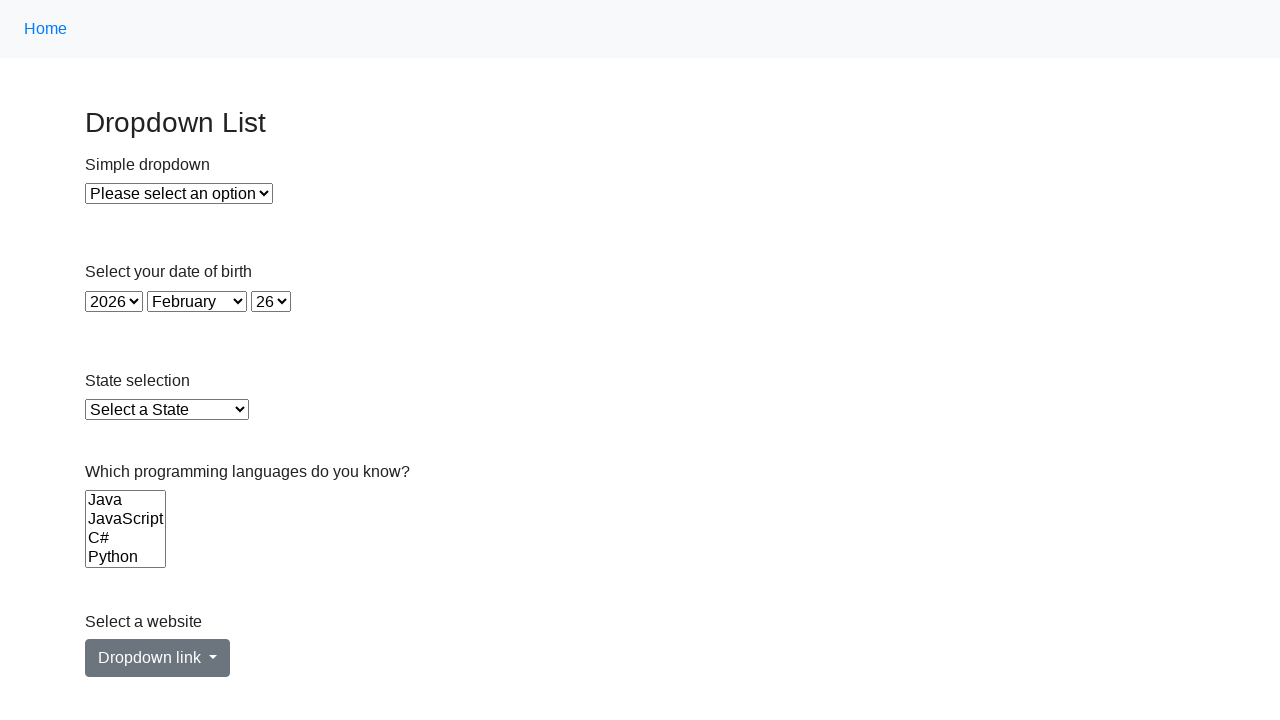

Selected language option at index 0 on select[name='Languages']
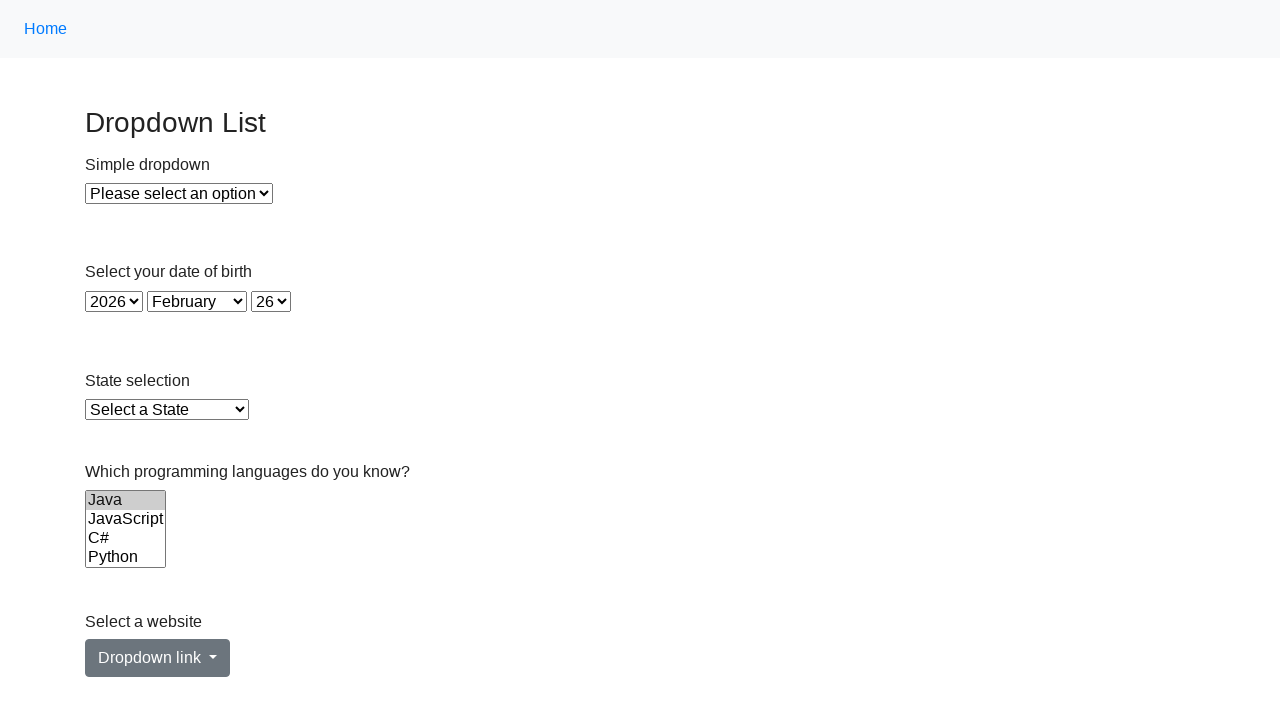

Selected language option at index 1 on select[name='Languages']
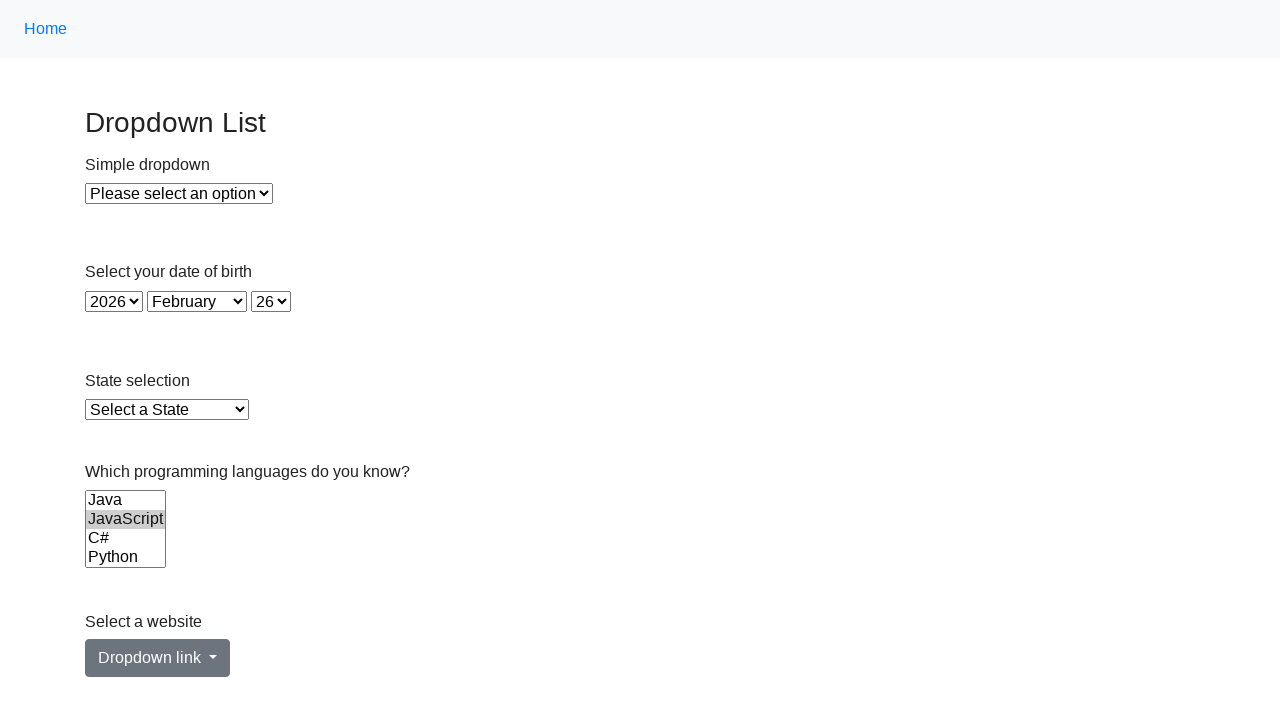

Selected language option at index 2 on select[name='Languages']
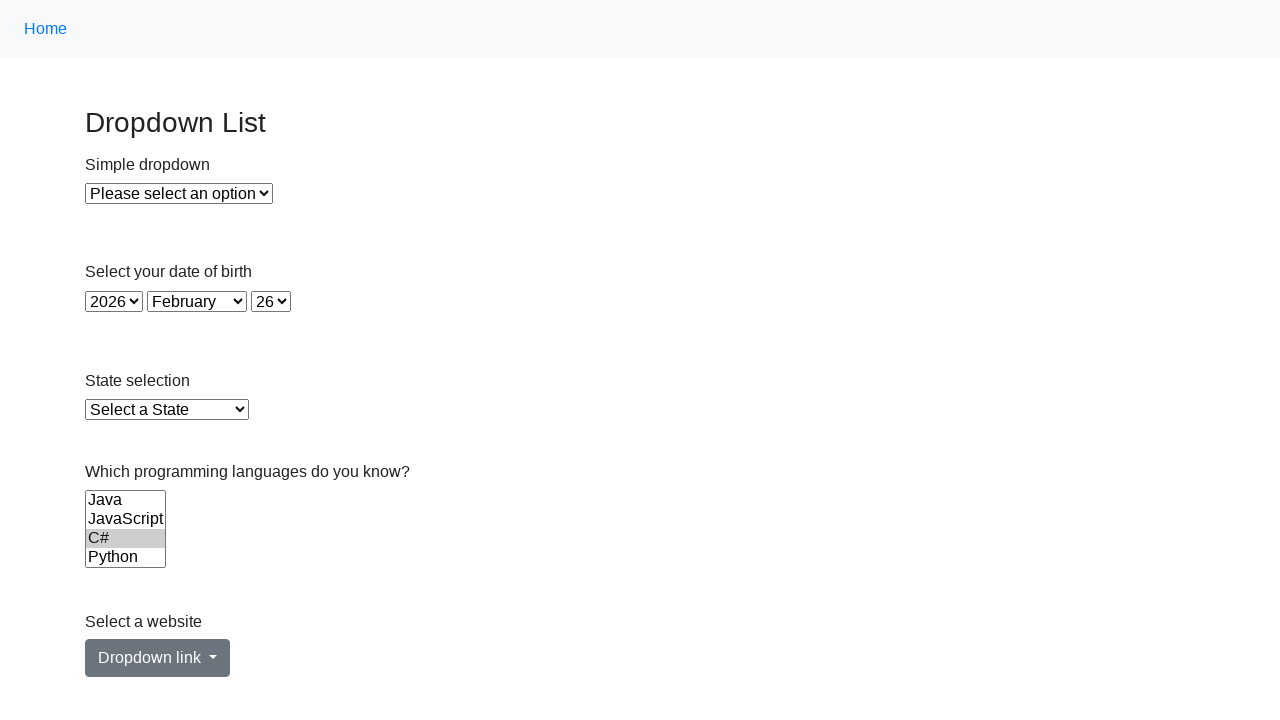

Selected language option at index 3 on select[name='Languages']
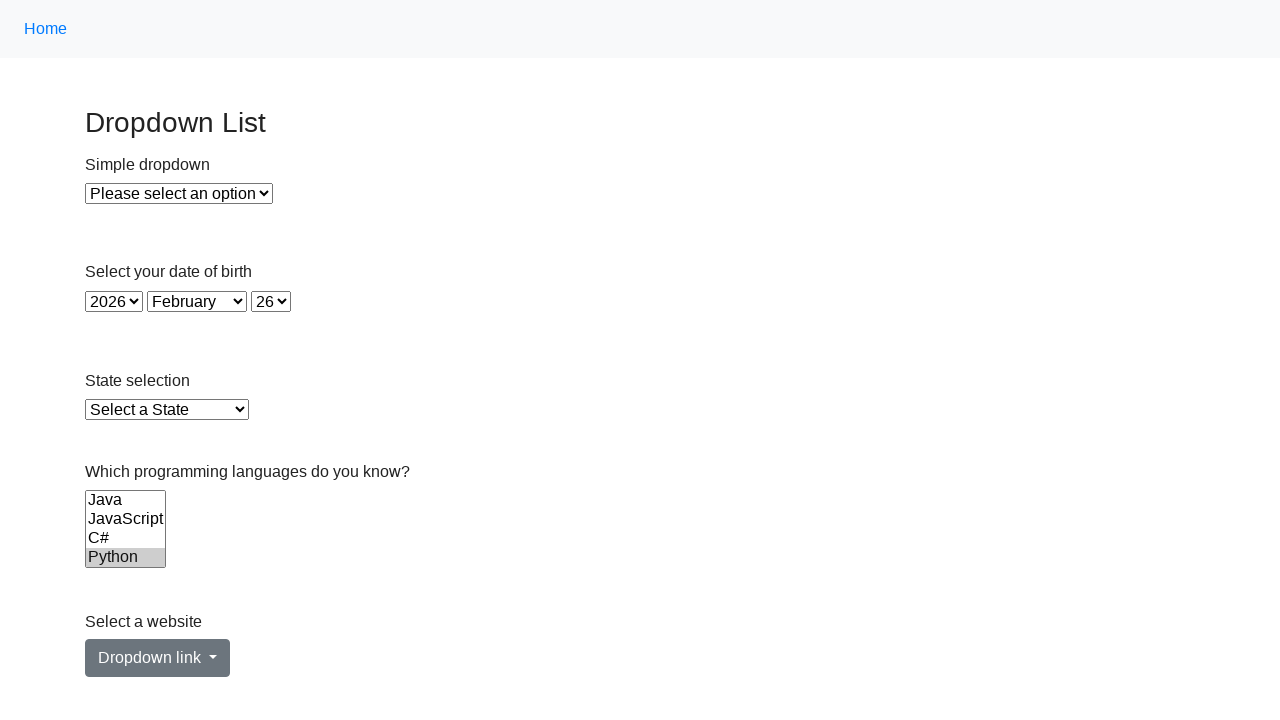

Selected language option at index 4 on select[name='Languages']
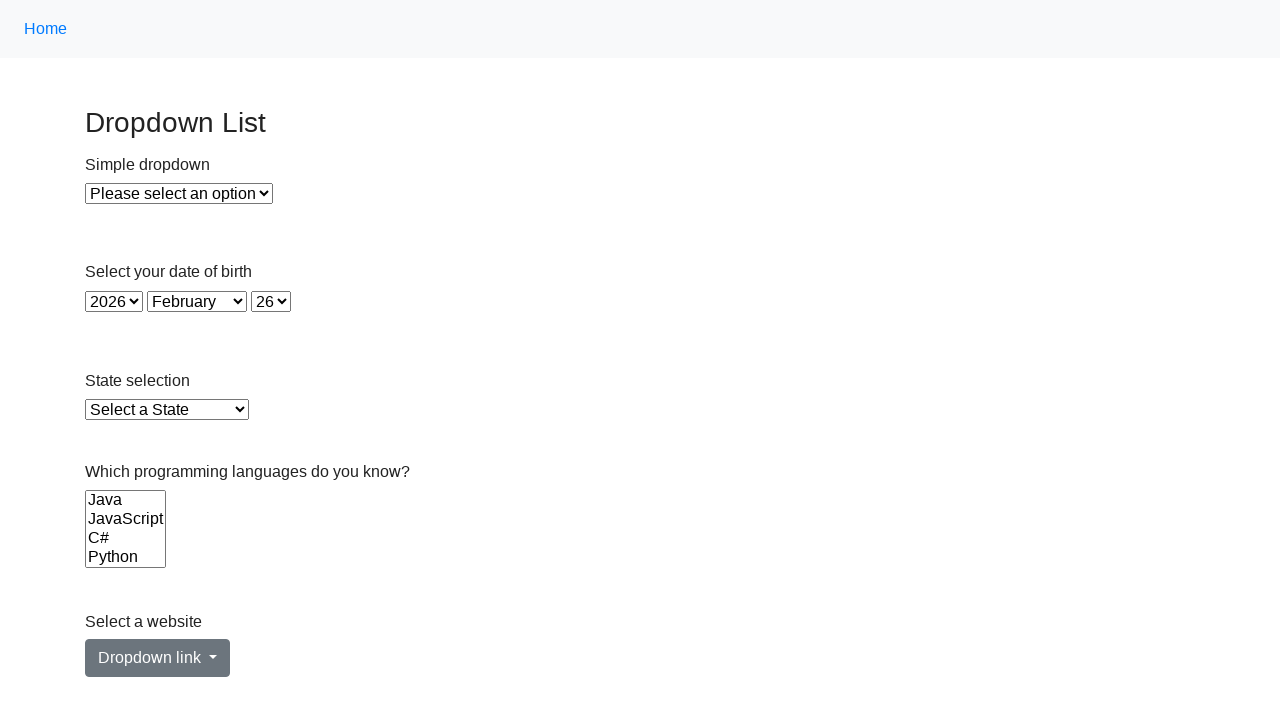

Selected language option at index 5 on select[name='Languages']
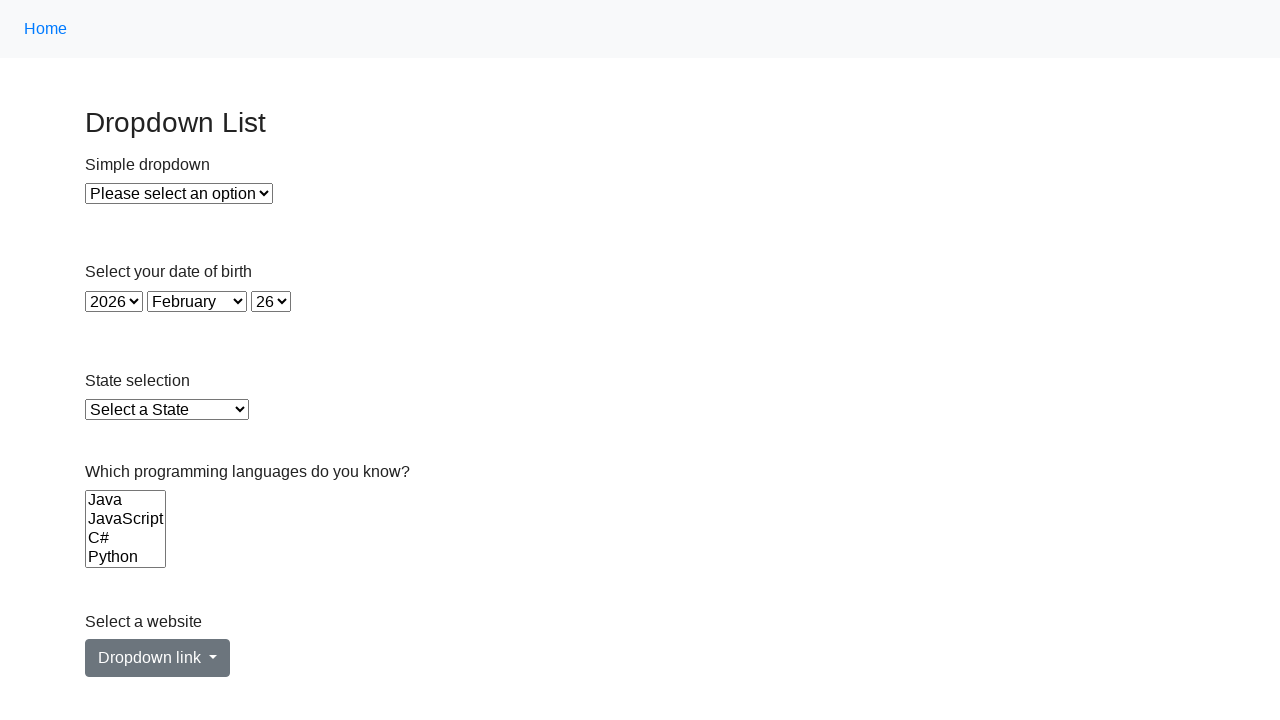

Located all checked language options to verify selections
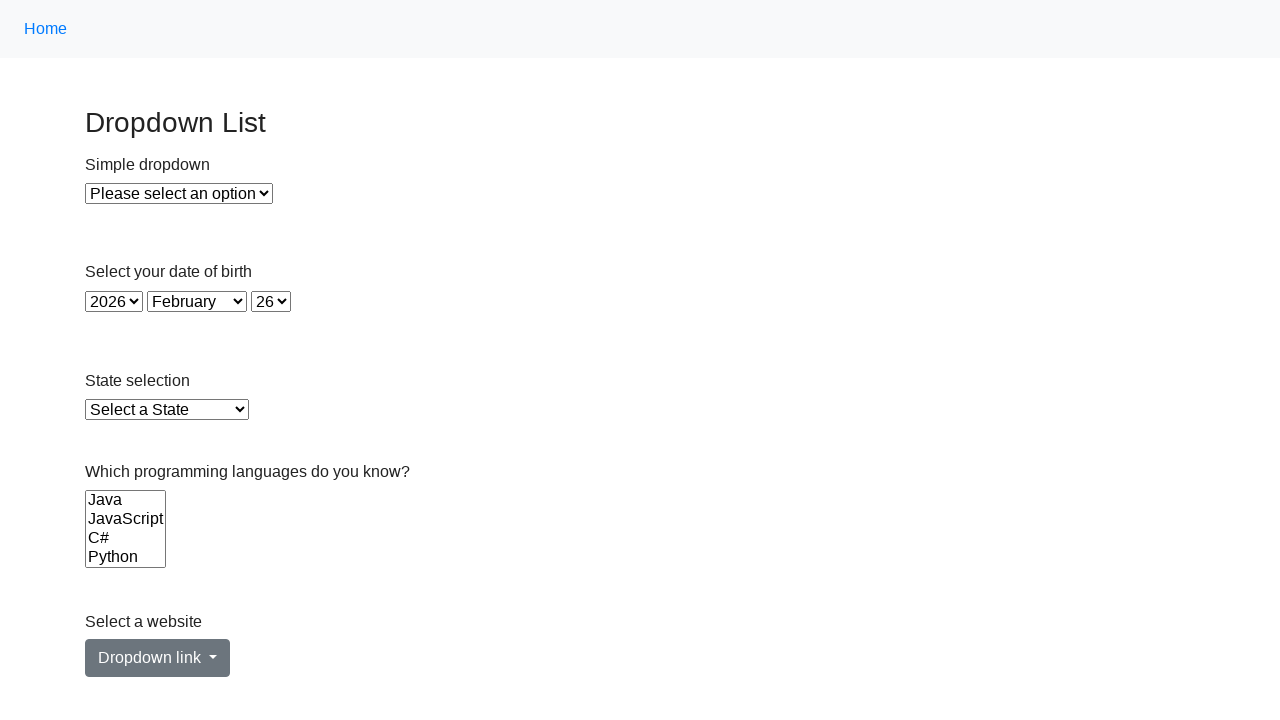

Waited 1 second for selections to be visible
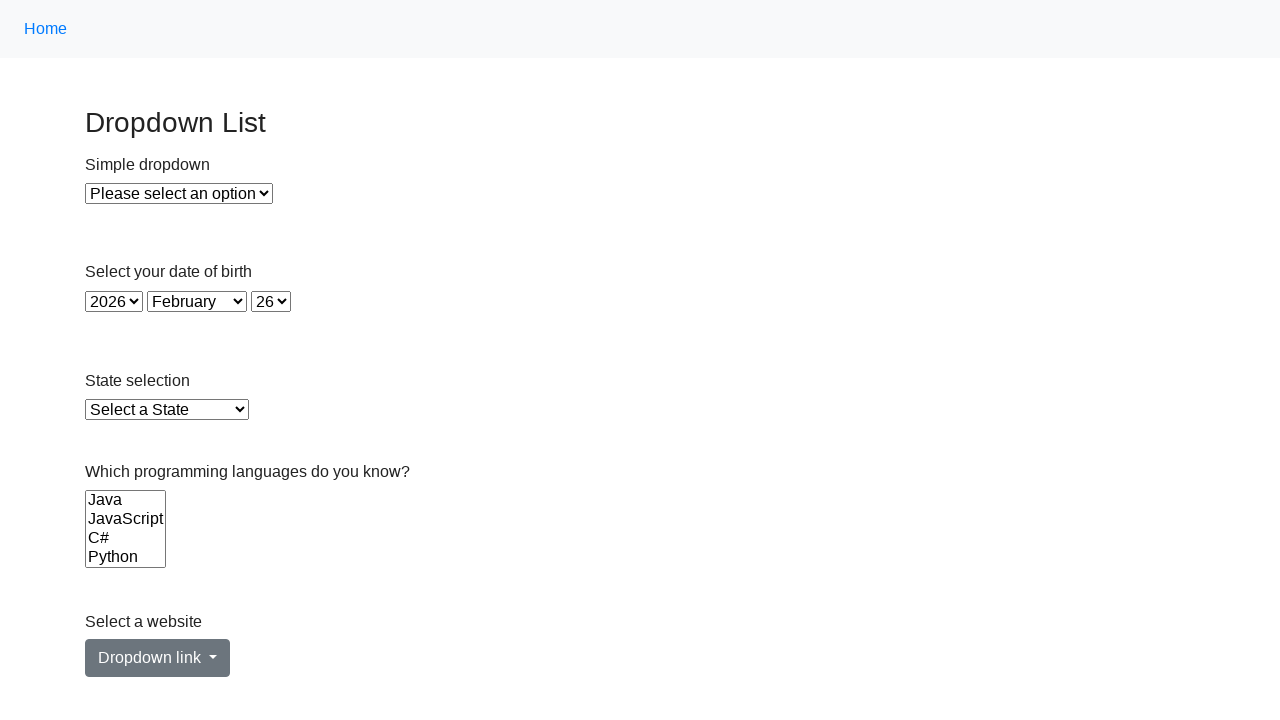

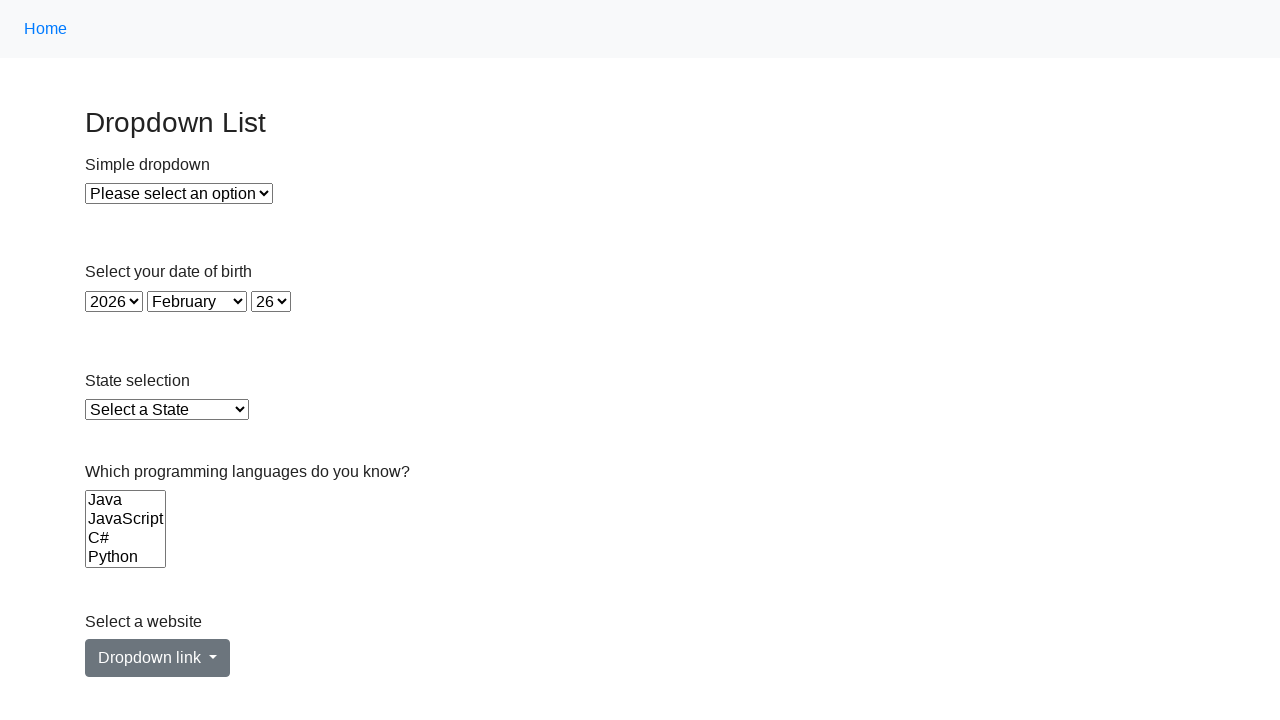